Tests JavaScript confirmation alert handling by clicking a button to trigger the alert, accepting it, and verifying the result message displays correctly.

Starting URL: http://the-internet.herokuapp.com/javascript_alerts

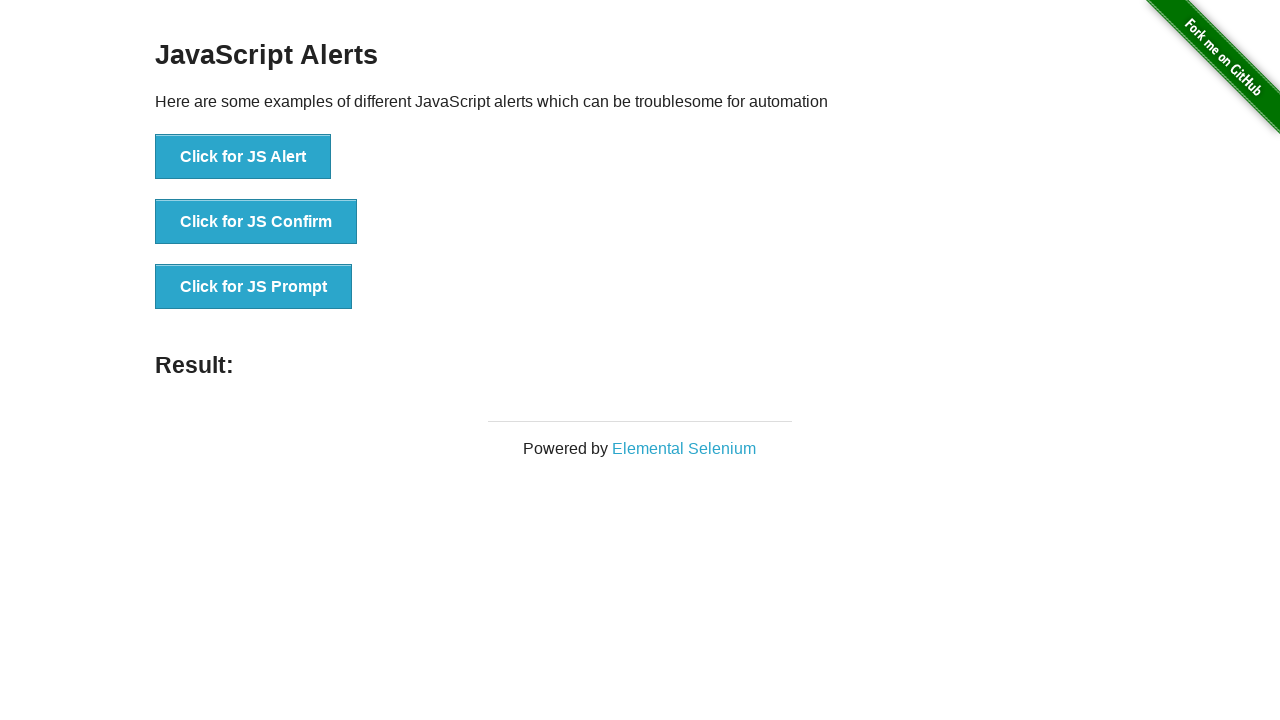

Clicked the second button to trigger JavaScript confirmation dialog at (256, 222) on .example li:nth-child(2) button
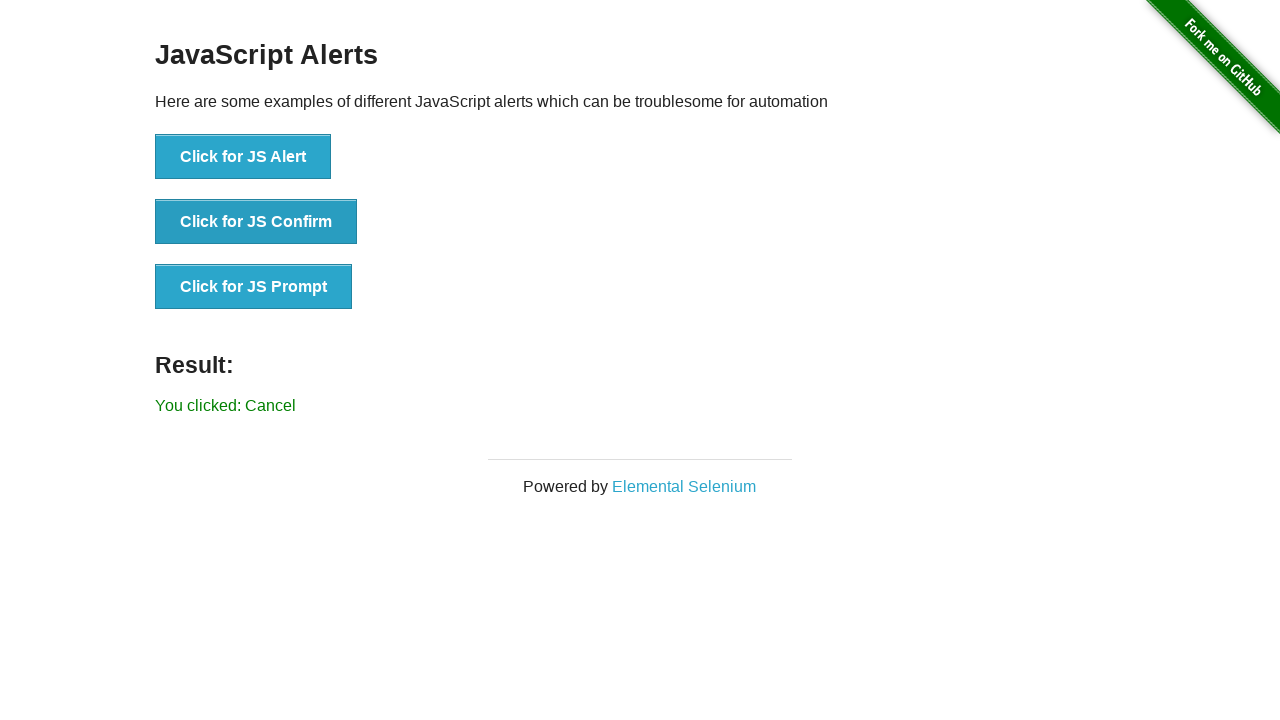

Set up dialog handler to accept alerts
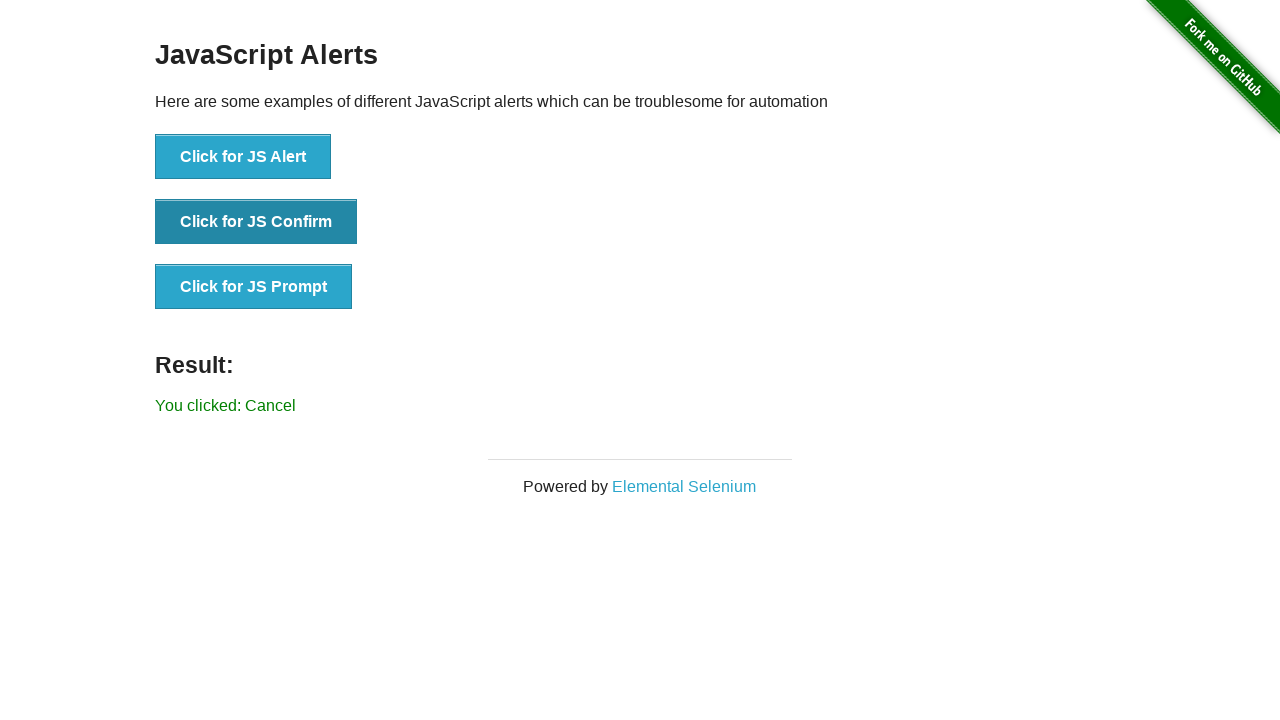

Waited 500ms for dialog handling to complete
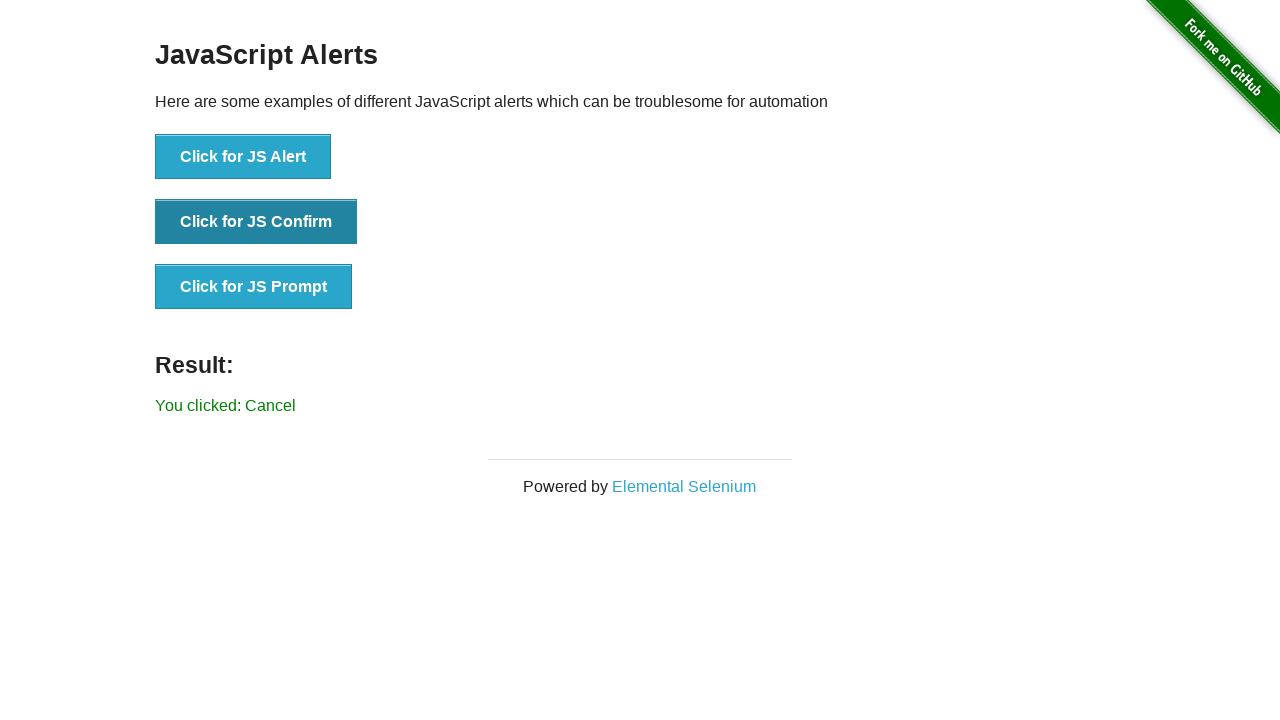

Clicked the second button again to trigger confirmation dialog with handler active at (256, 222) on .example li:nth-child(2) button
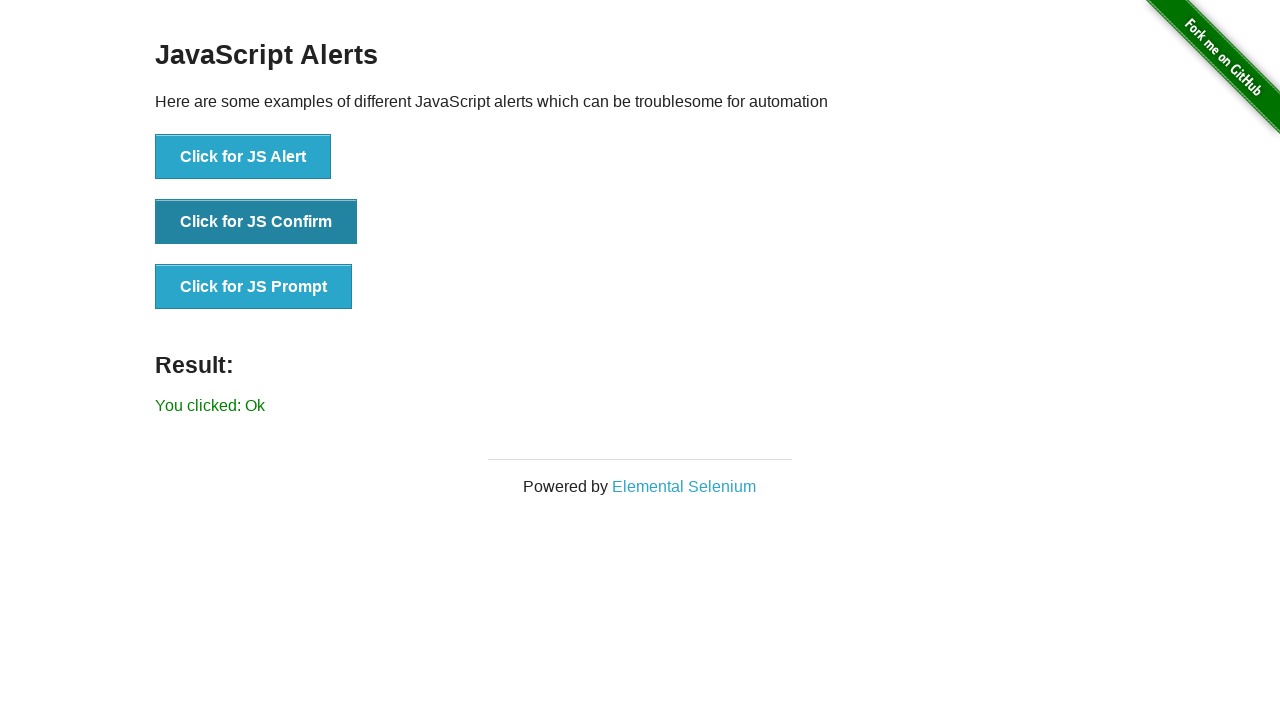

Result message element loaded
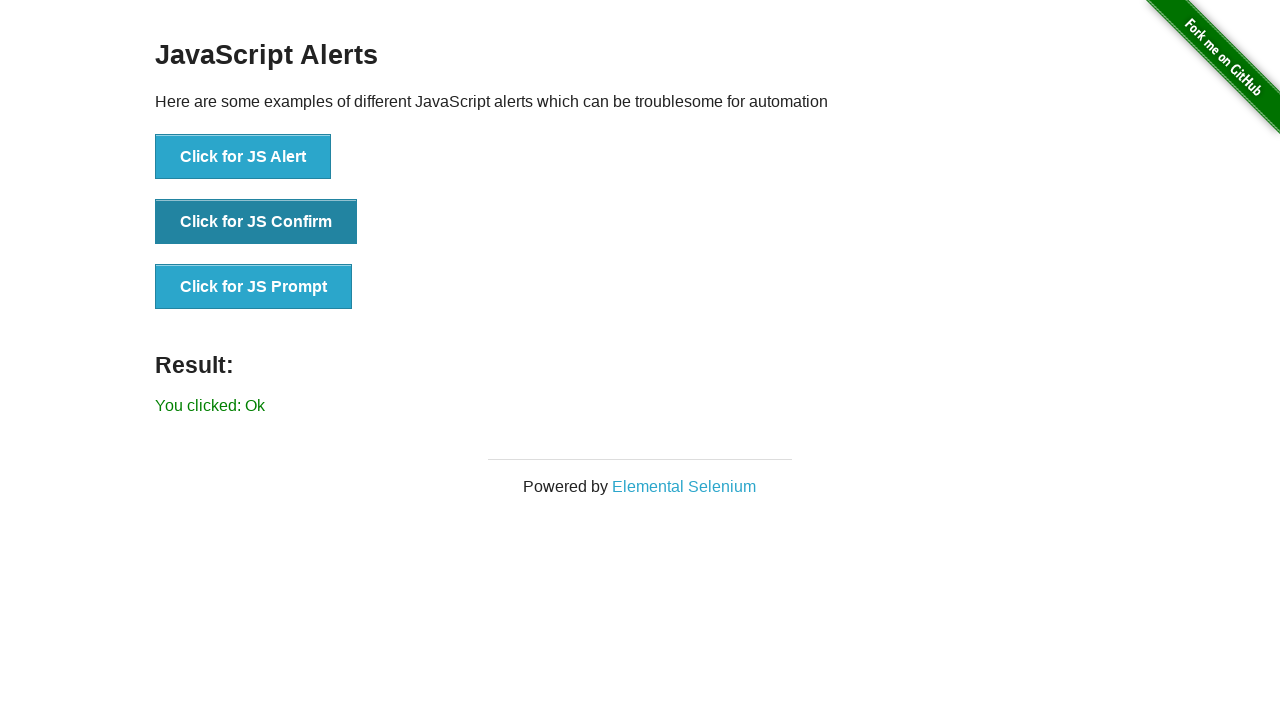

Retrieved result text: 'You clicked: Ok'
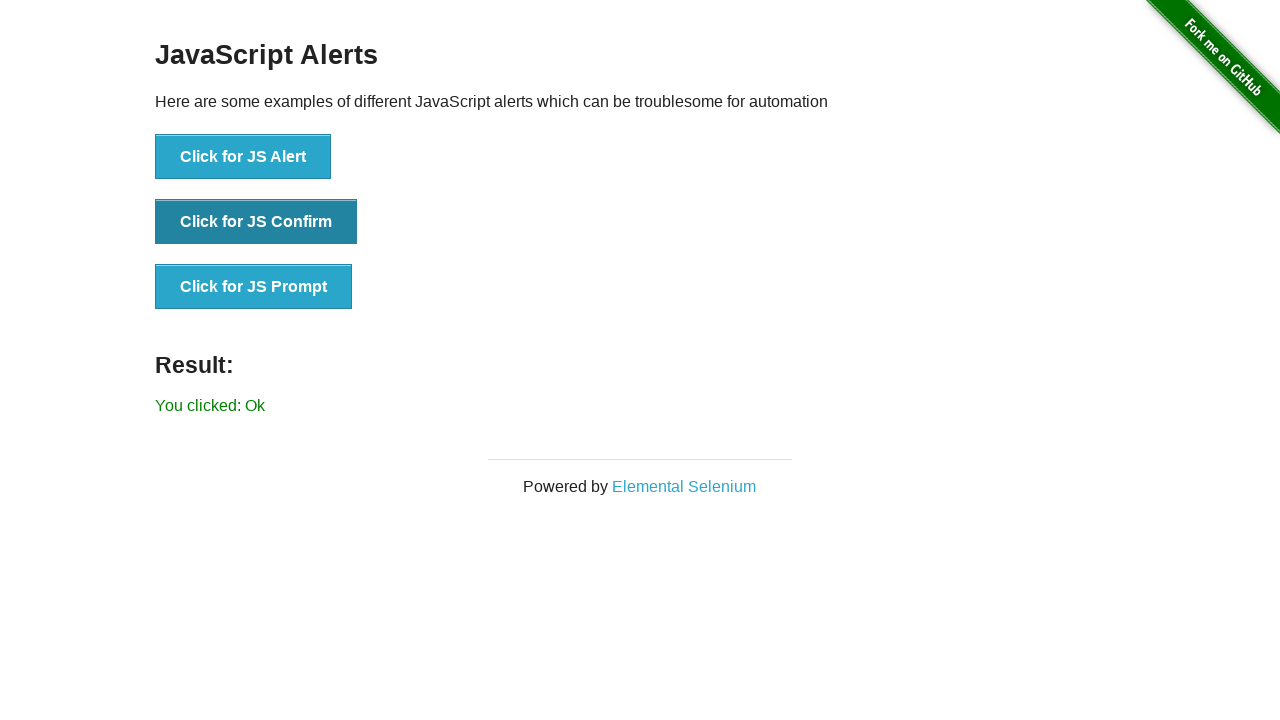

Assertion passed: result text matches expected value 'You clicked: Ok'
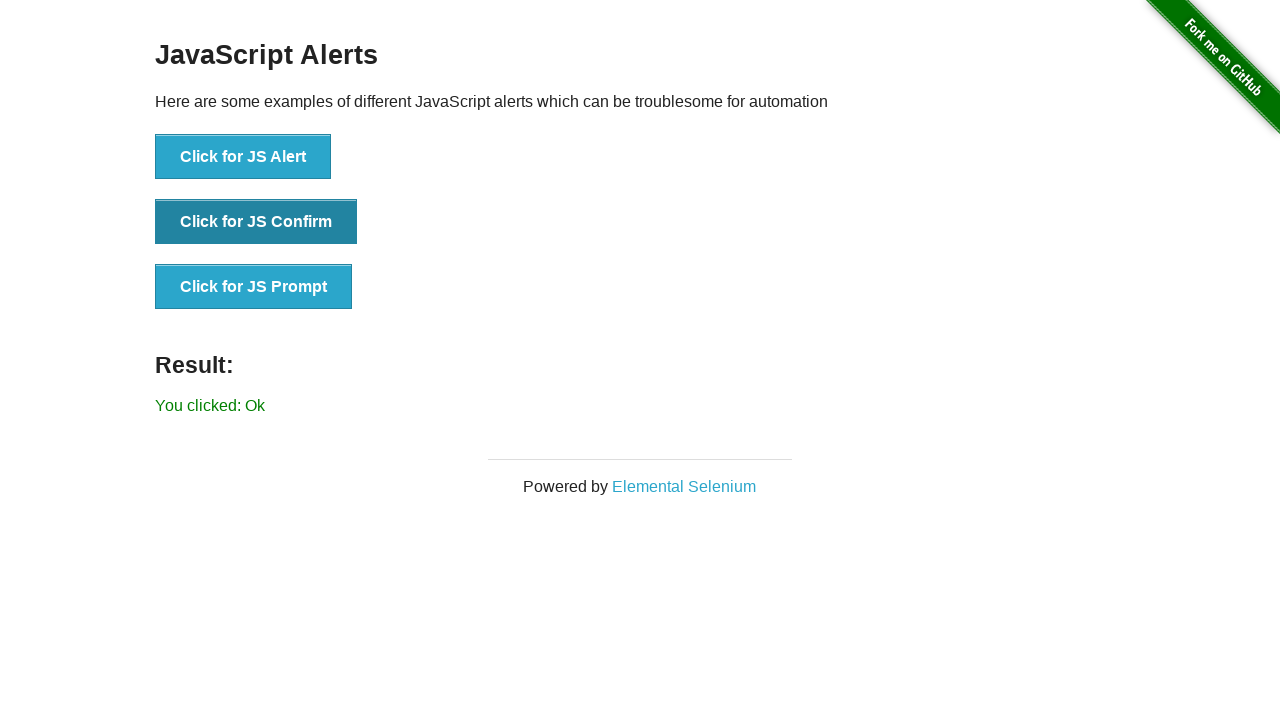

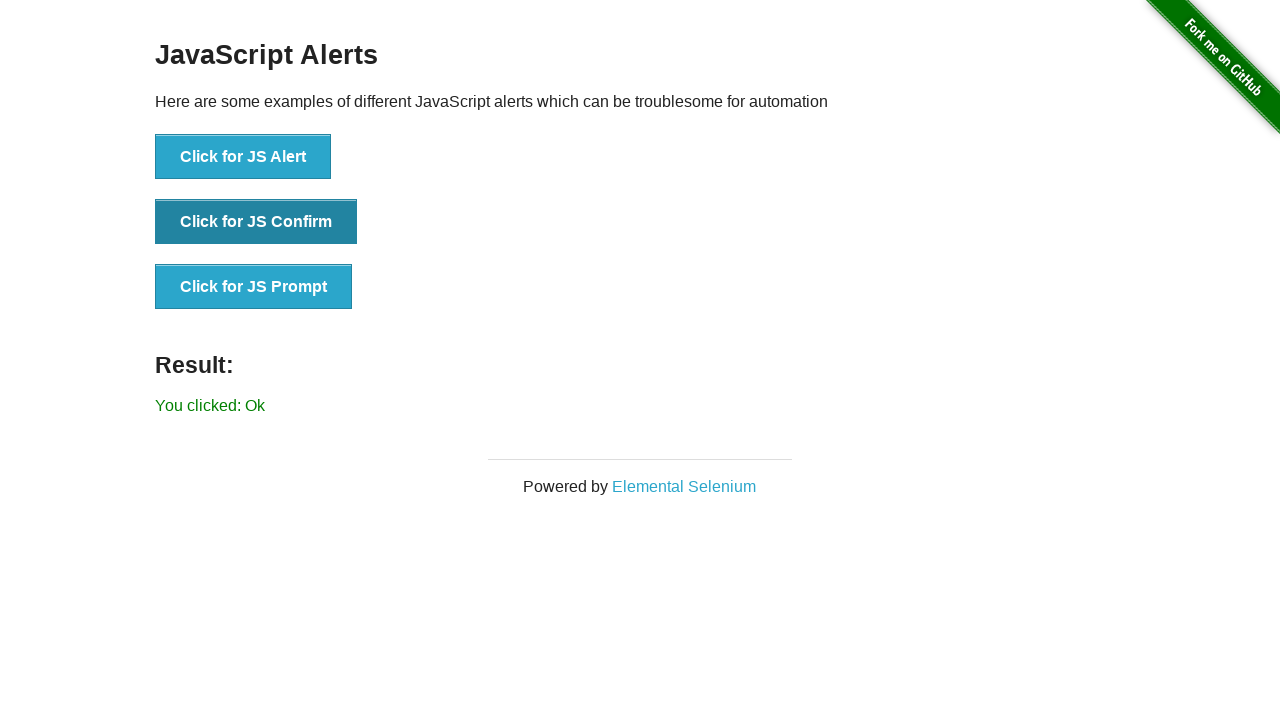